Tests clearing the complete state of all items by checking and then unchecking the toggle all checkbox

Starting URL: https://demo.playwright.dev/todomvc

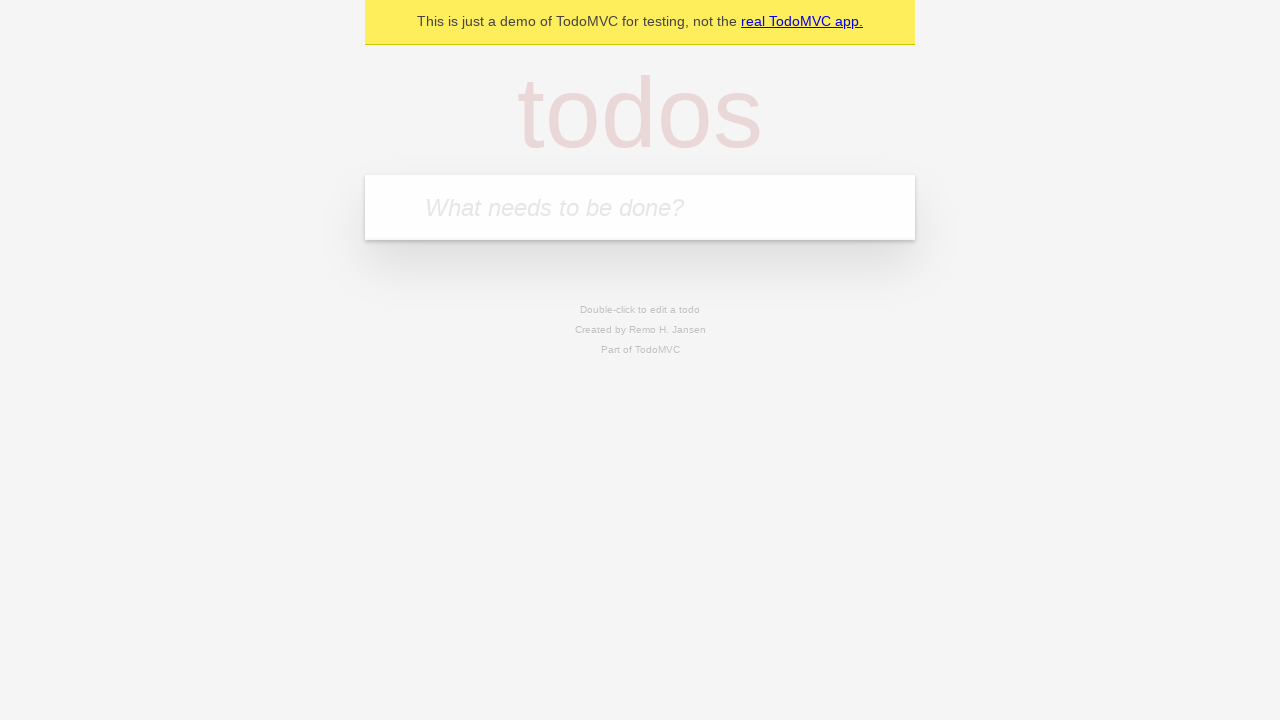

Filled todo input with 'buy some cheese' on internal:attr=[placeholder="What needs to be done?"i]
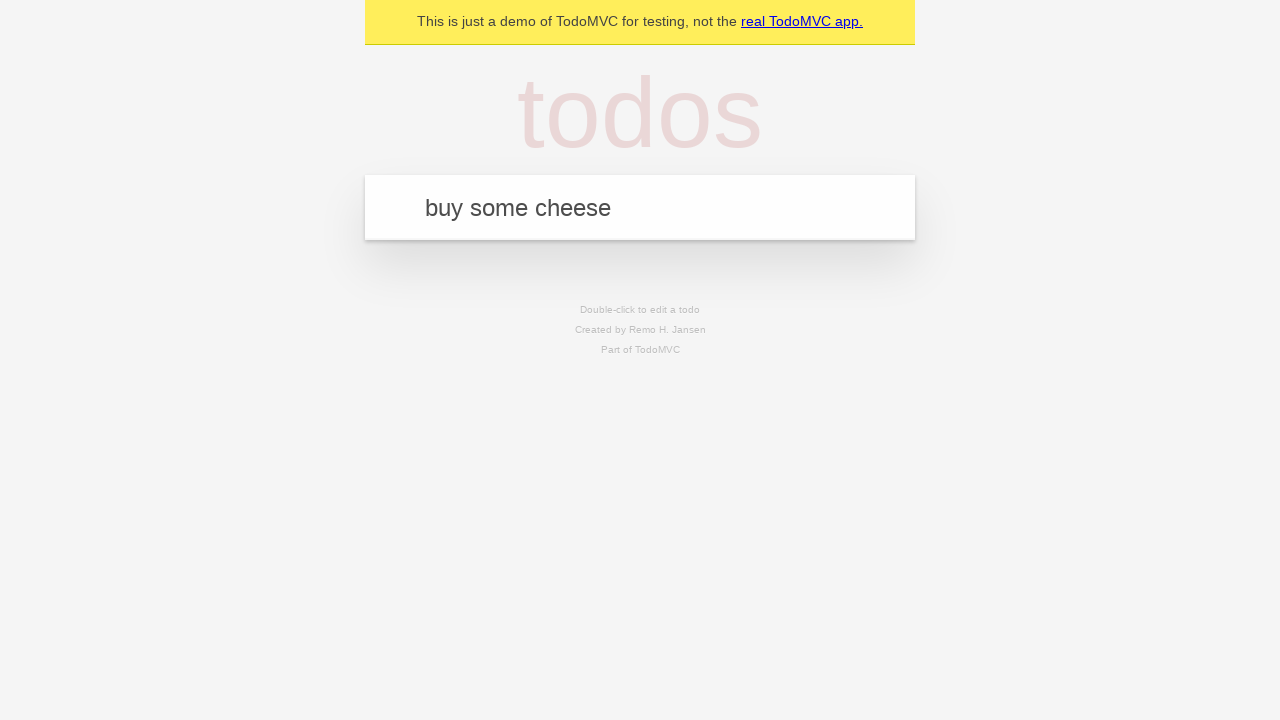

Pressed Enter to create todo 'buy some cheese' on internal:attr=[placeholder="What needs to be done?"i]
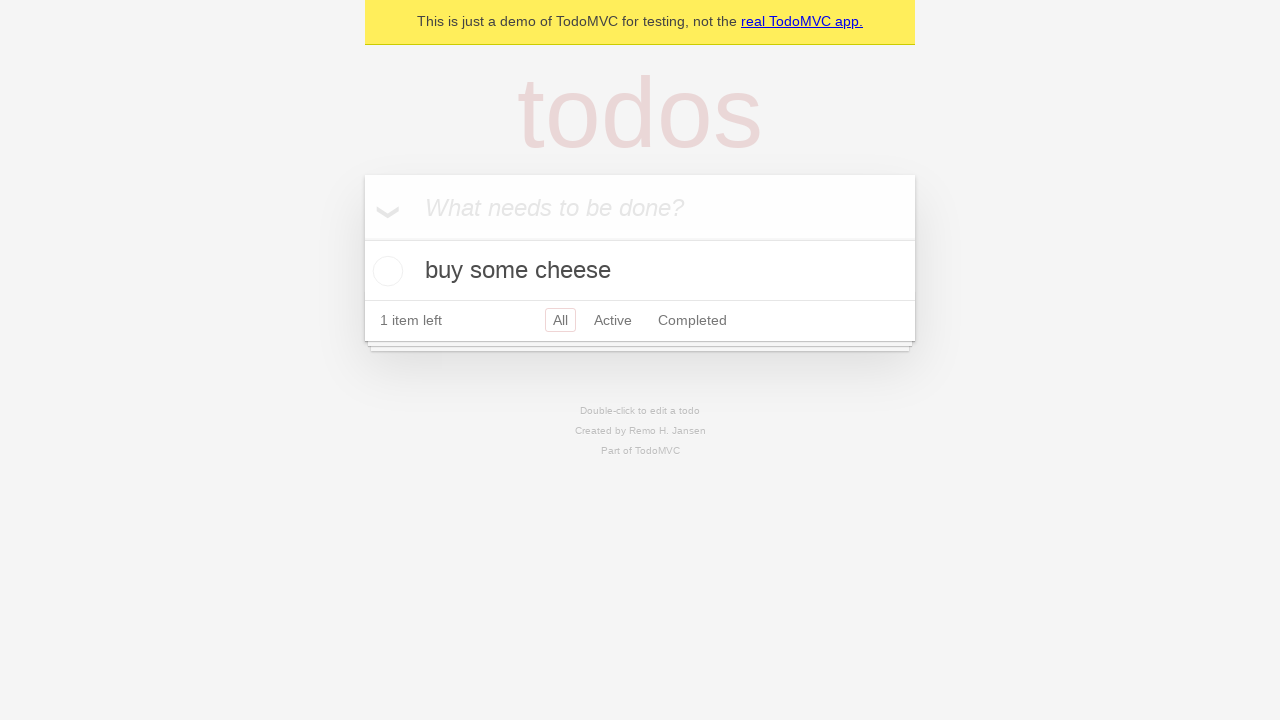

Filled todo input with 'feed the cat' on internal:attr=[placeholder="What needs to be done?"i]
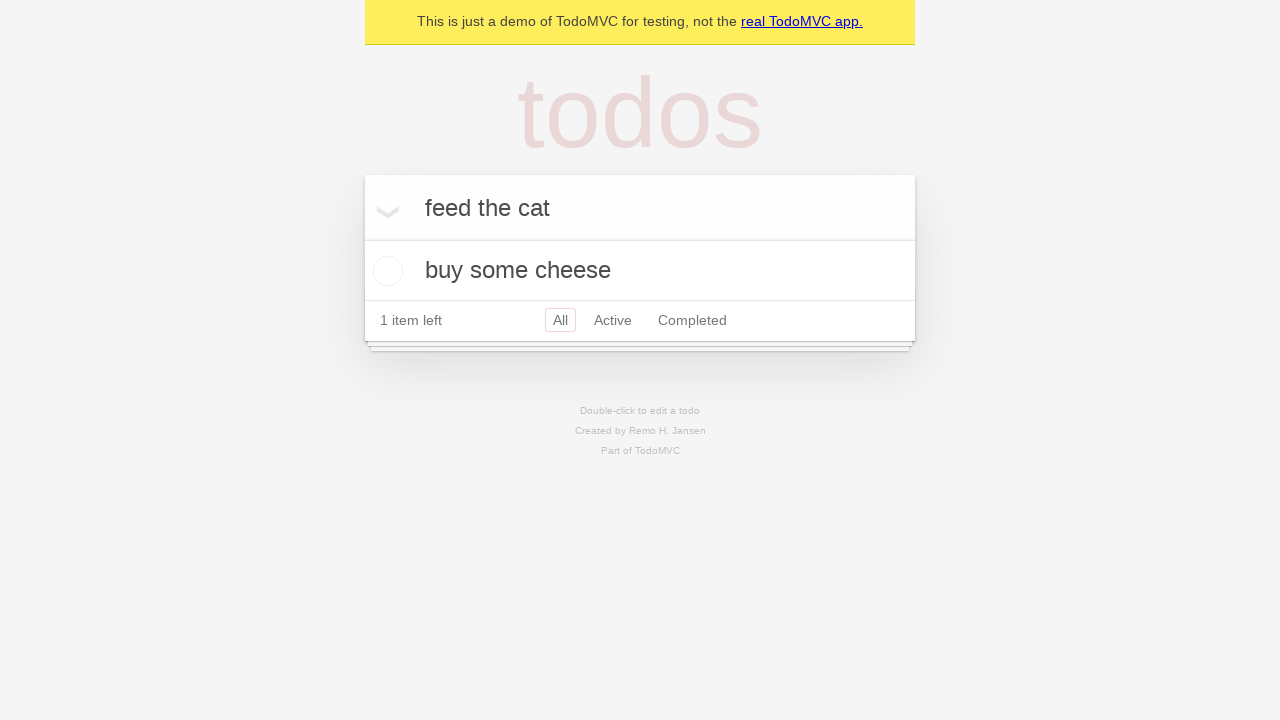

Pressed Enter to create todo 'feed the cat' on internal:attr=[placeholder="What needs to be done?"i]
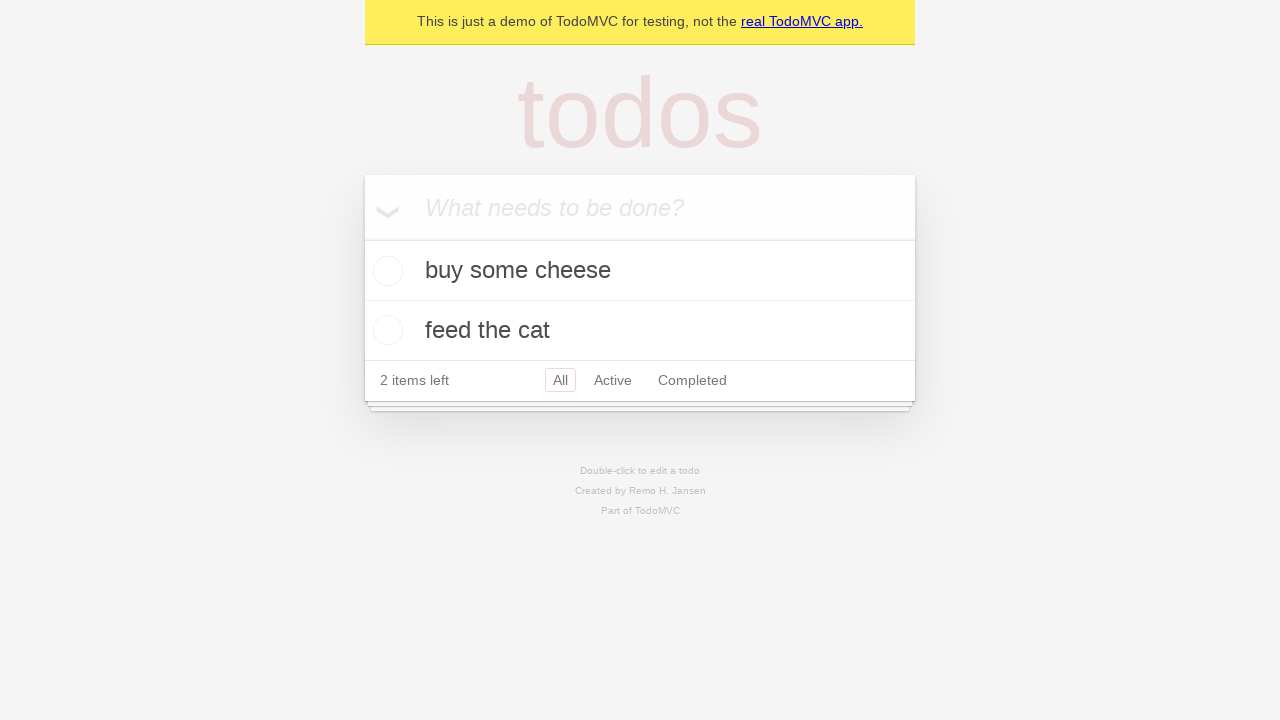

Filled todo input with 'book a doctors appointment' on internal:attr=[placeholder="What needs to be done?"i]
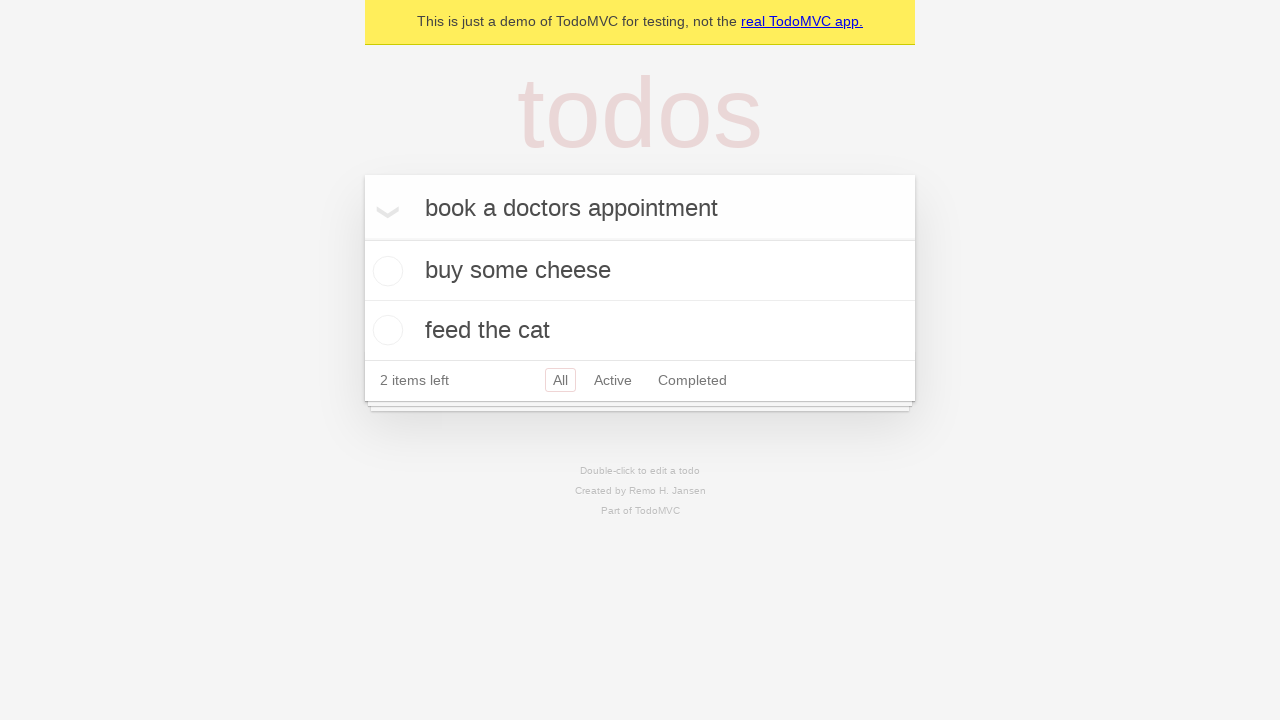

Pressed Enter to create todo 'book a doctors appointment' on internal:attr=[placeholder="What needs to be done?"i]
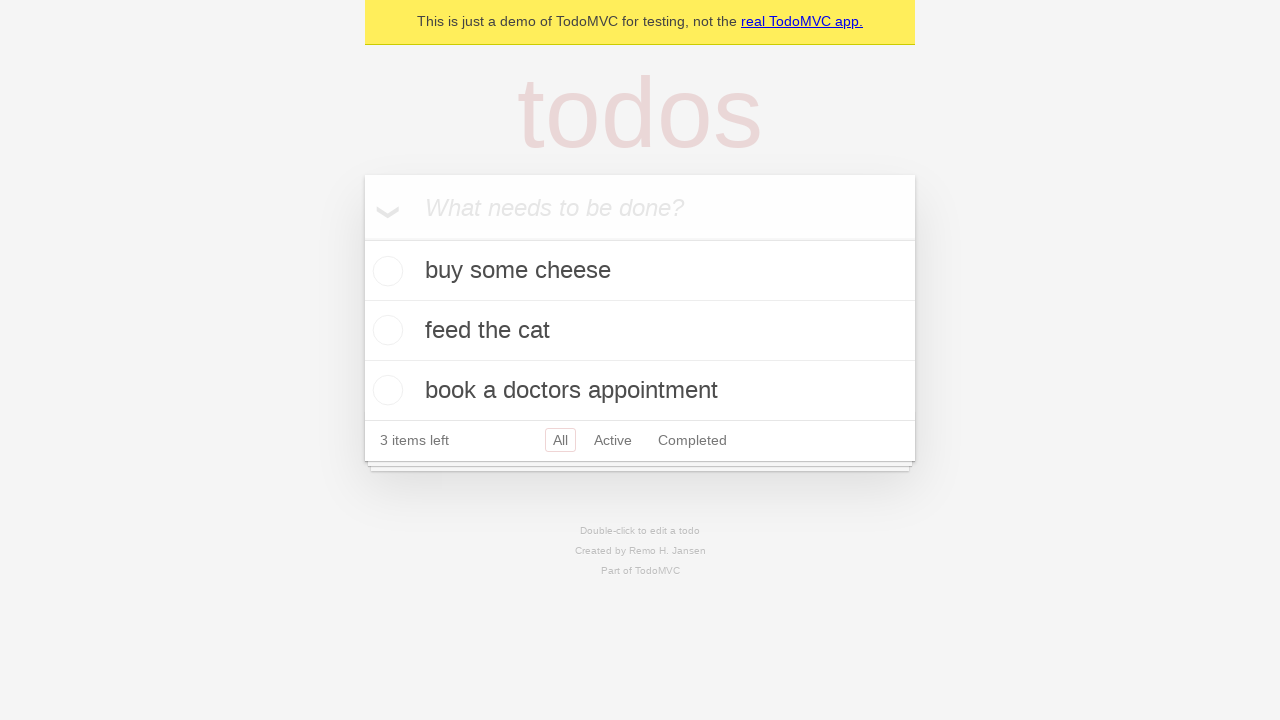

Located 'Mark all as complete' toggle button
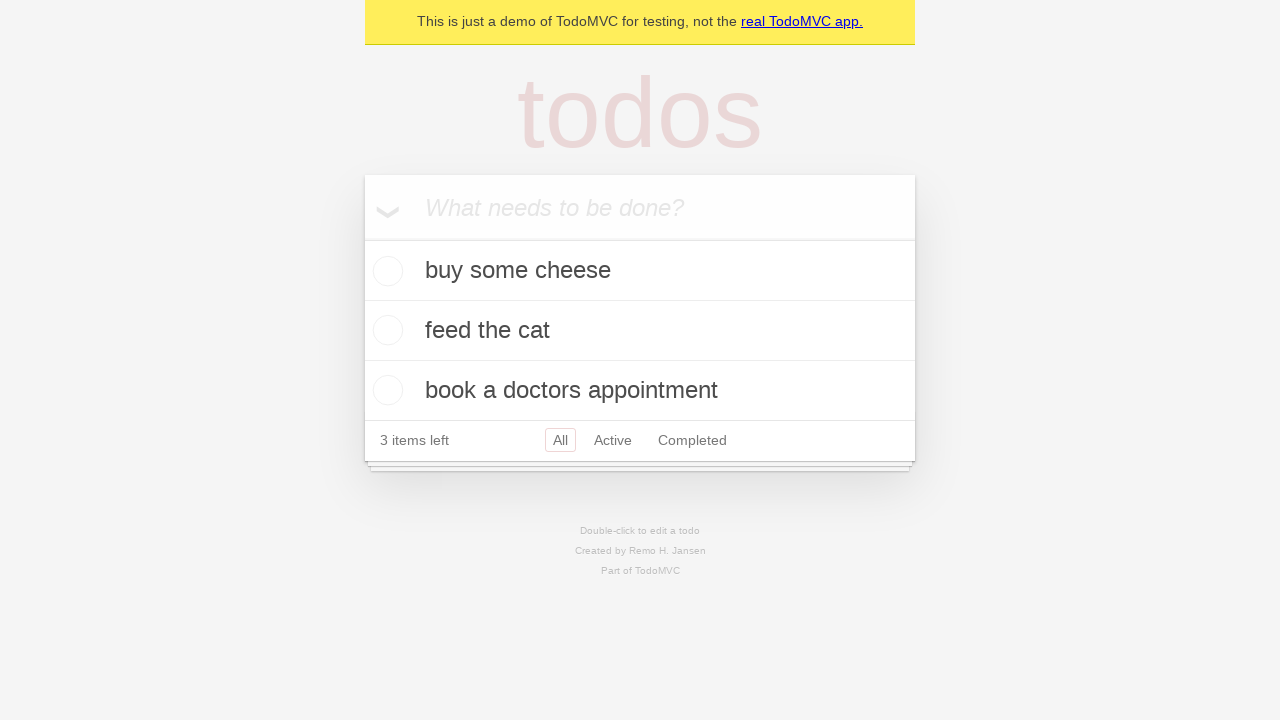

Checked toggle all button to mark all items as complete at (362, 238) on internal:label="Mark all as complete"i
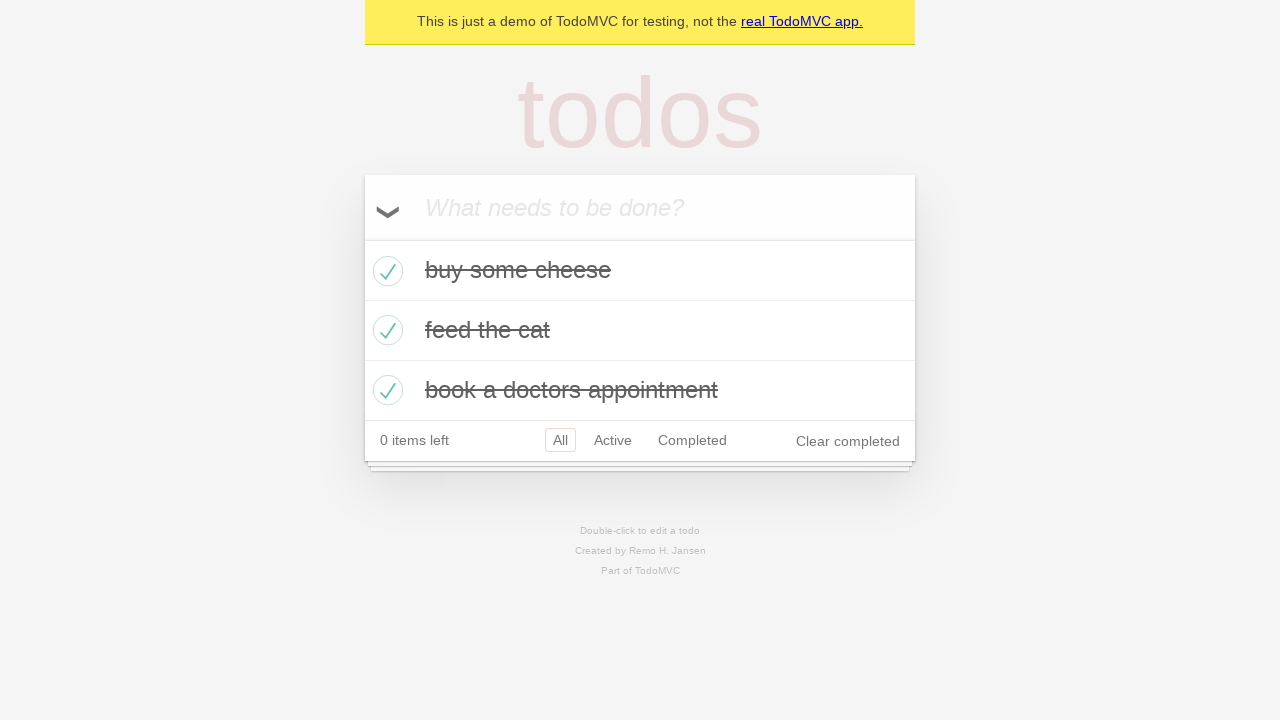

Unchecked toggle all button to clear complete state of all items at (362, 238) on internal:label="Mark all as complete"i
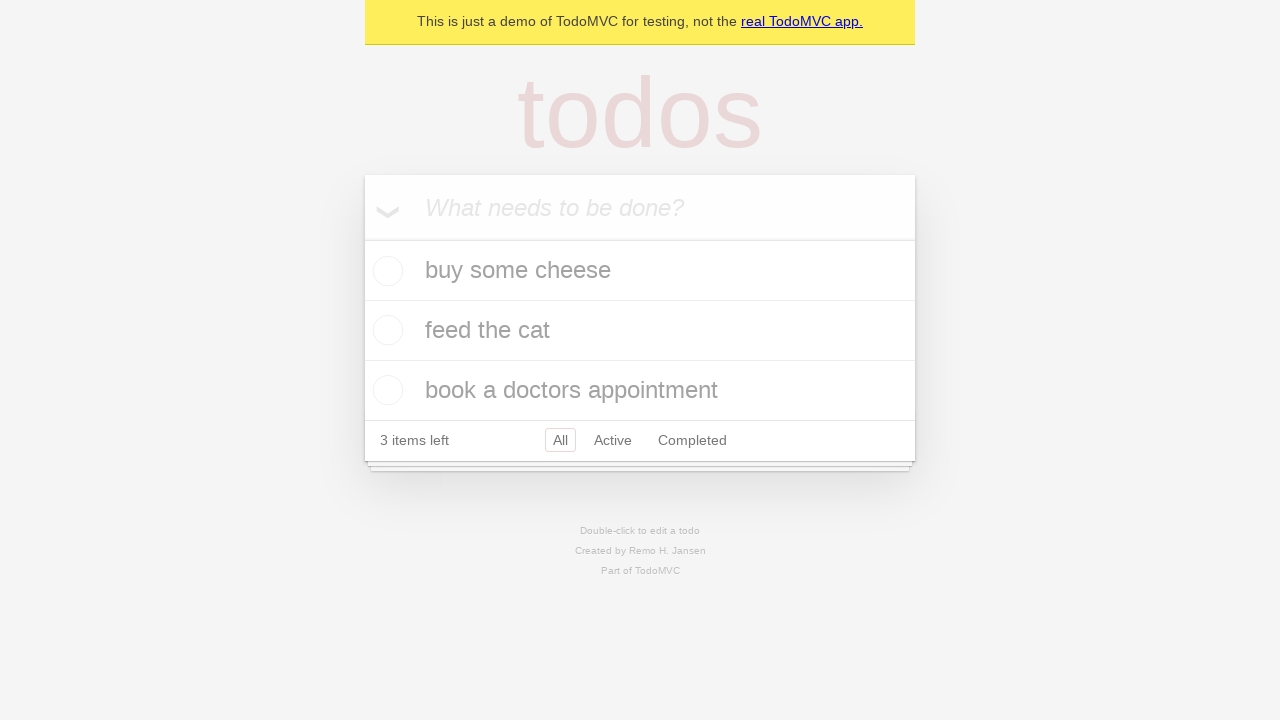

Verified that all todo items no longer have completed class
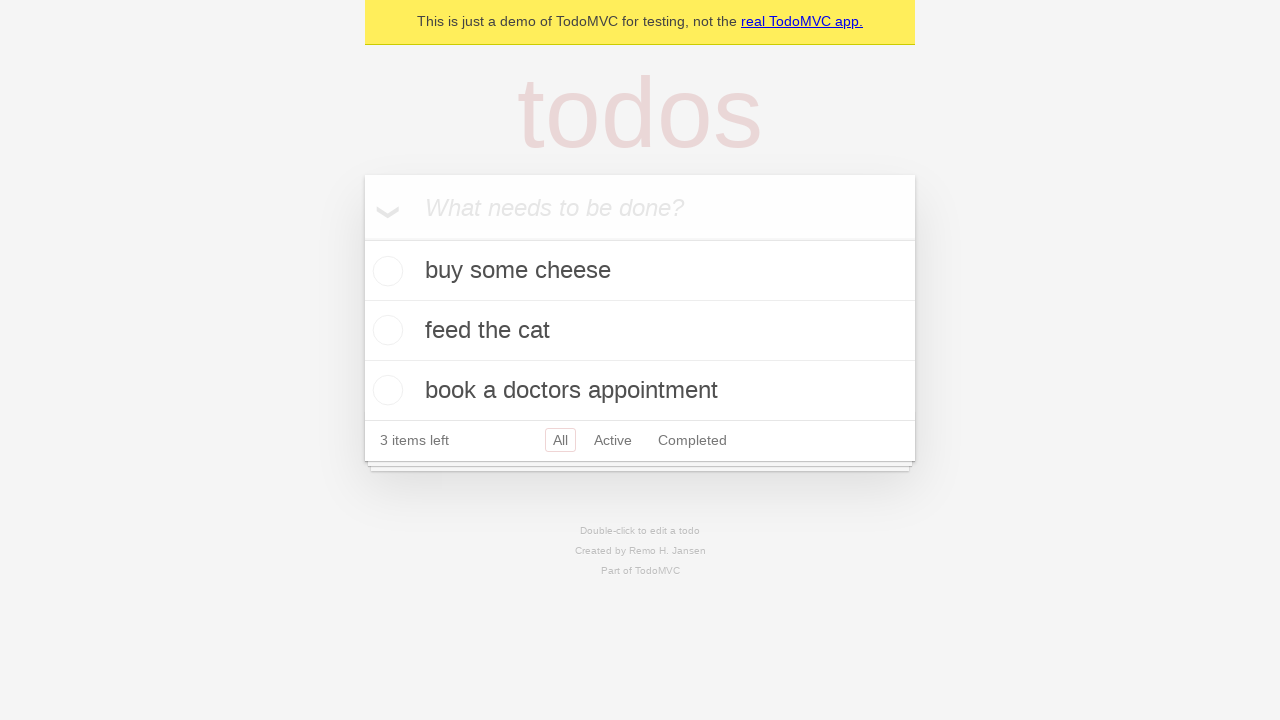

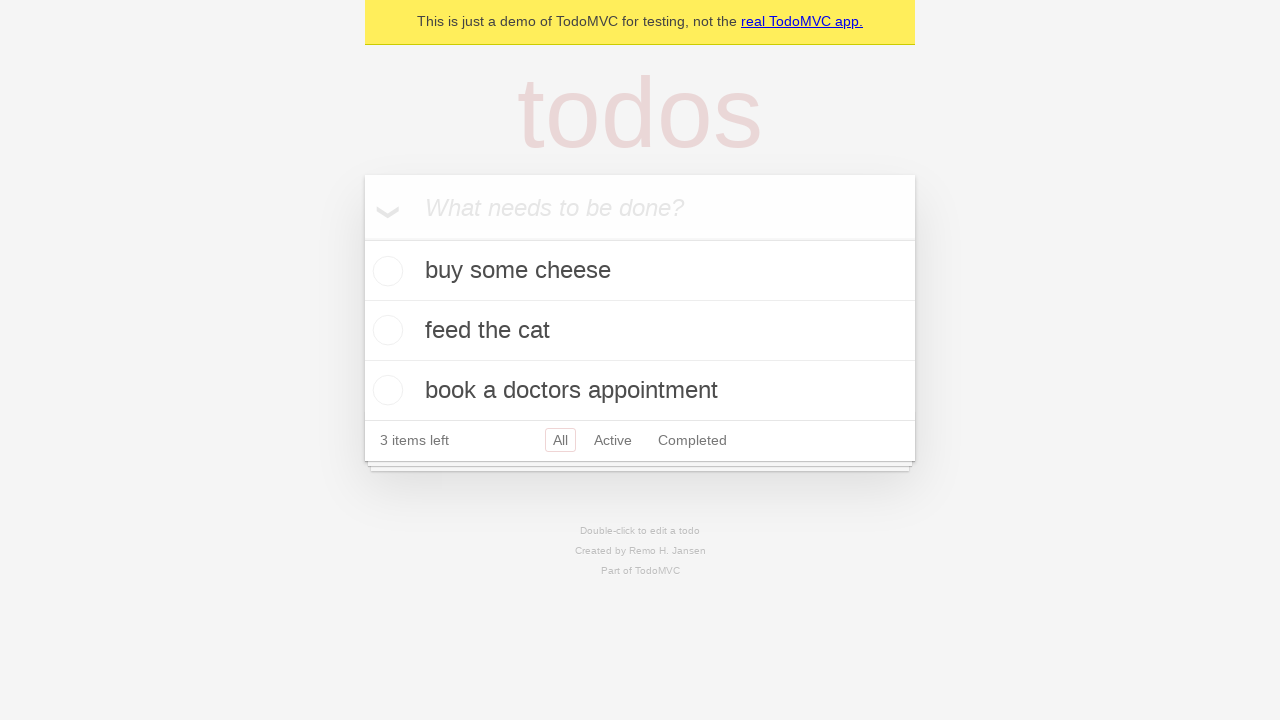